Tests date picker functionality by entering a date value and submitting it

Starting URL: https://formy-project.herokuapp.com/datepicker

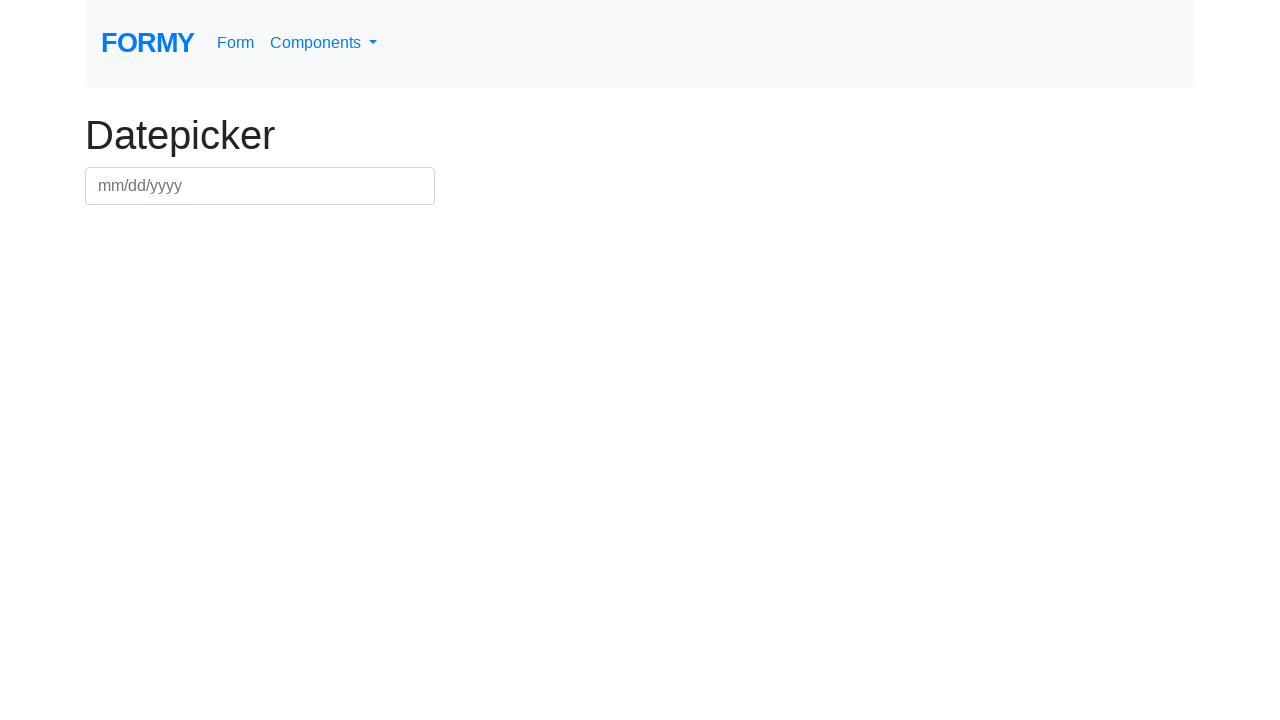

Filled datepicker field with date 02/04/2025 on #datepicker
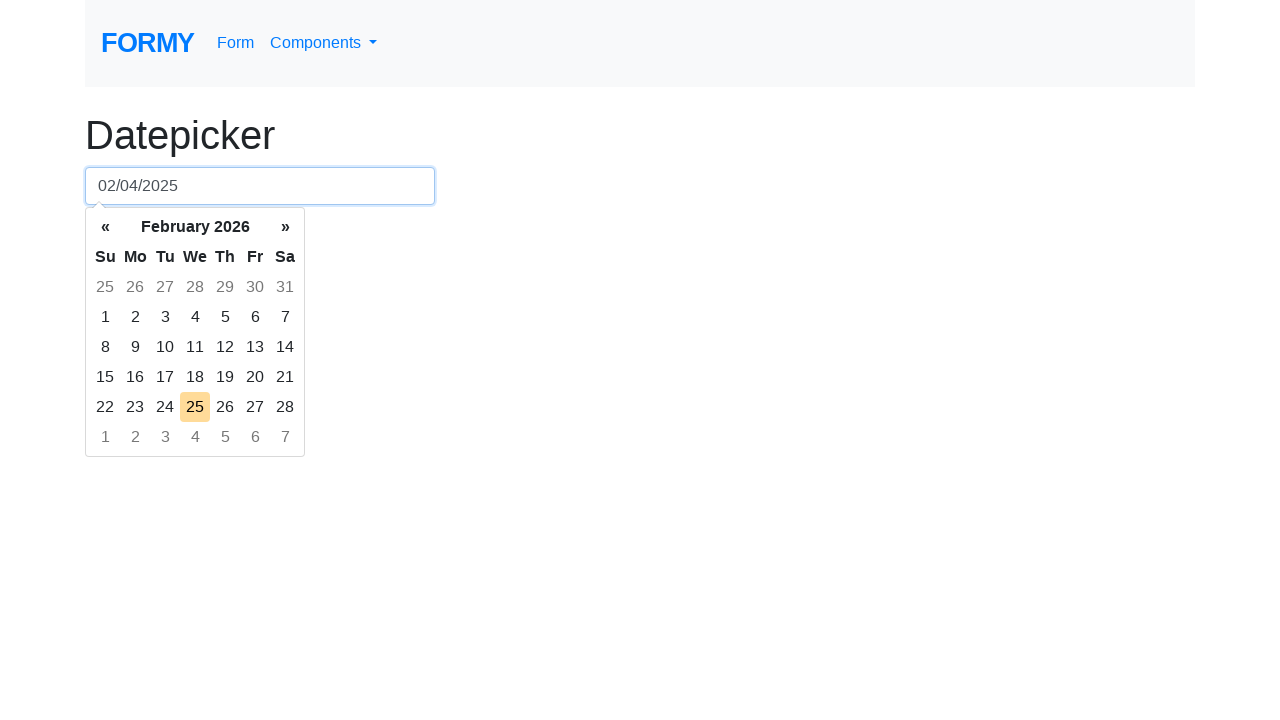

Pressed Enter to submit the date on #datepicker
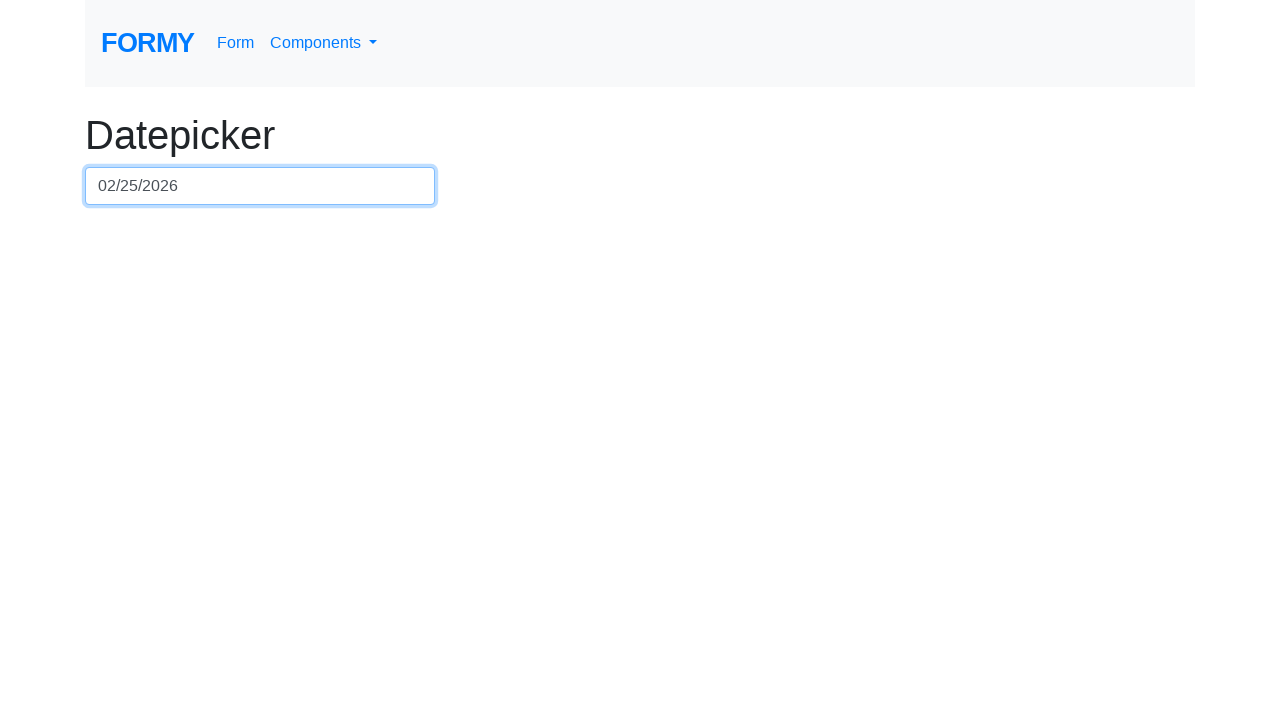

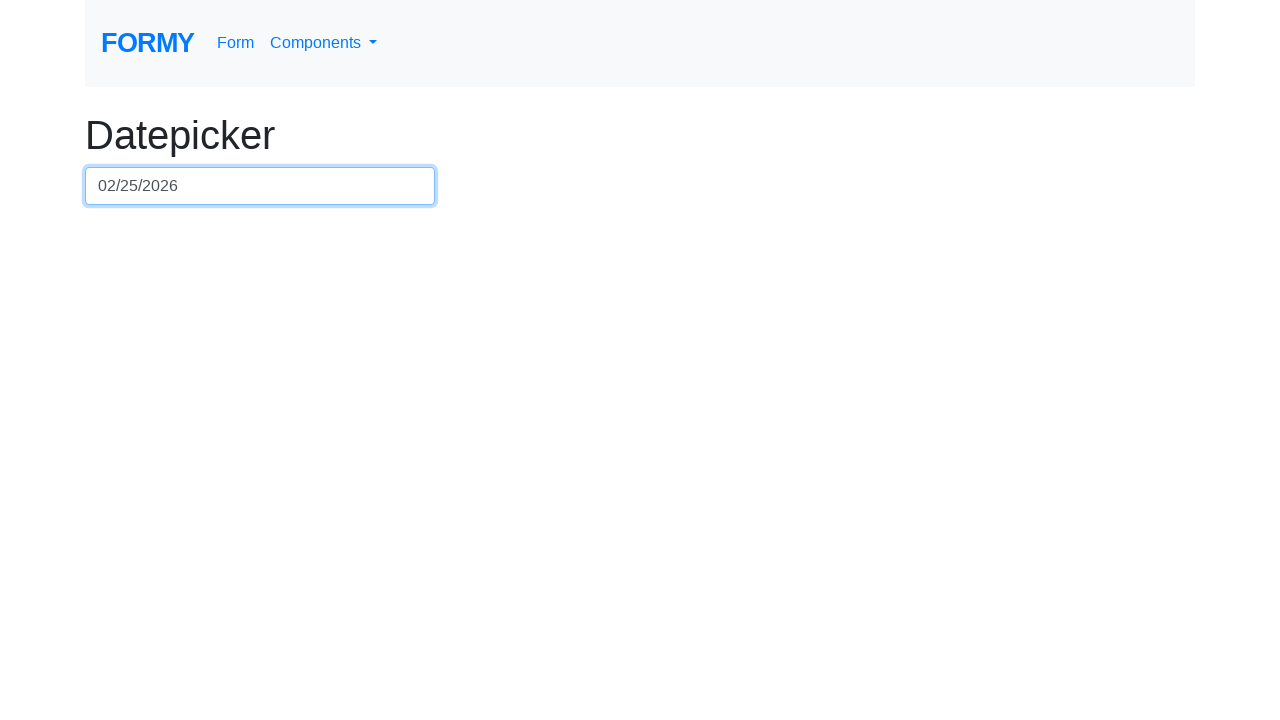